Tests right-click context menu functionality, handles alert, and navigates to a linked page to verify content

Starting URL: https://the-internet.herokuapp.com/context_menu

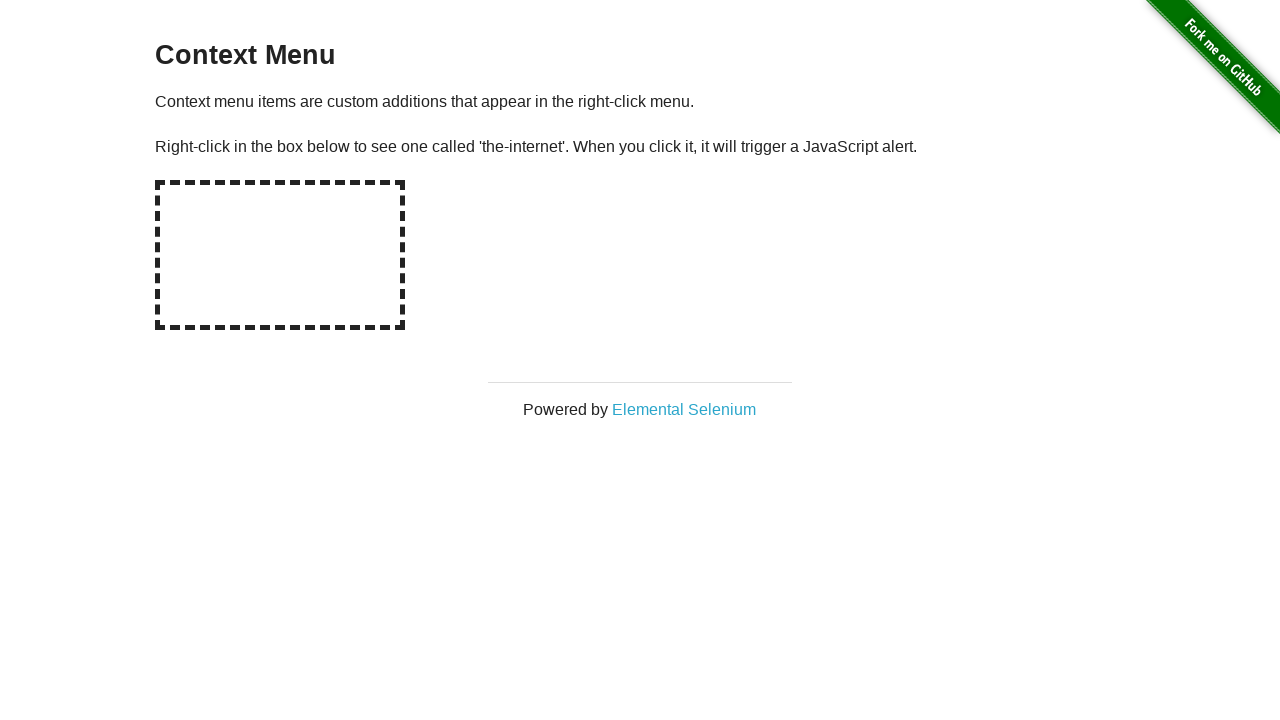

Right-clicked on hot-spot area to open context menu at (280, 255) on #hot-spot
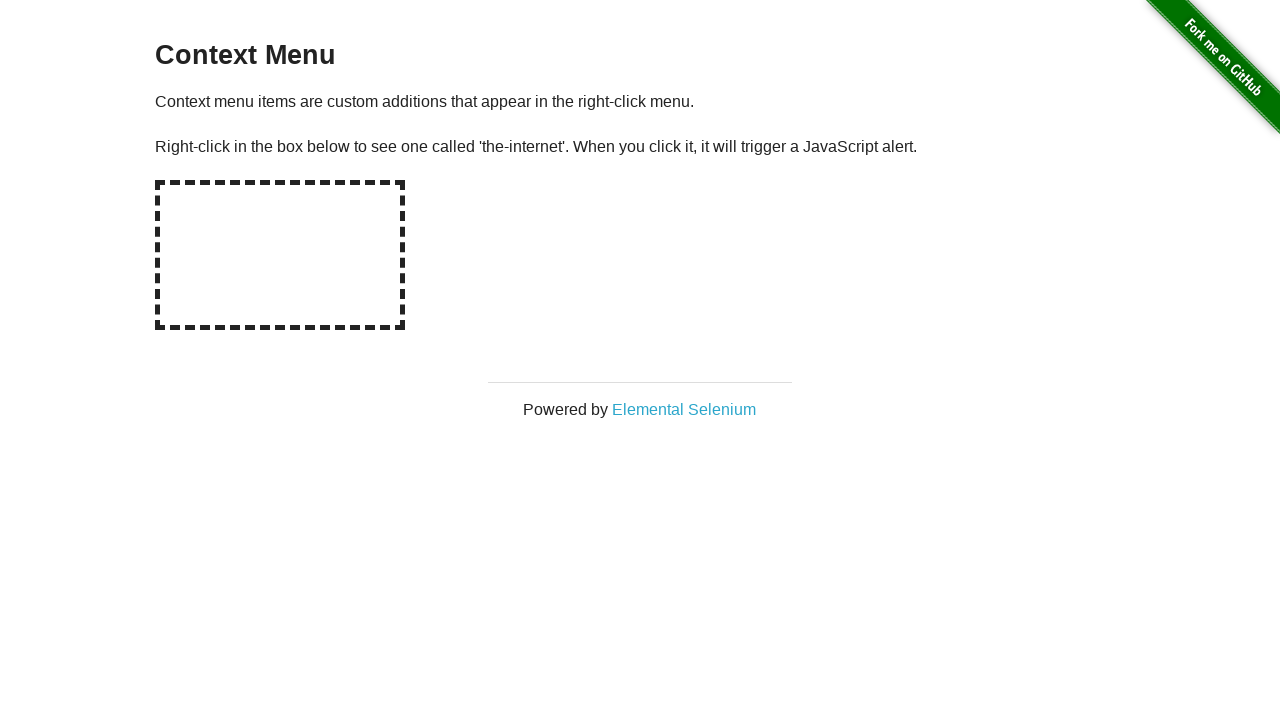

Set up dialog handler to accept alerts
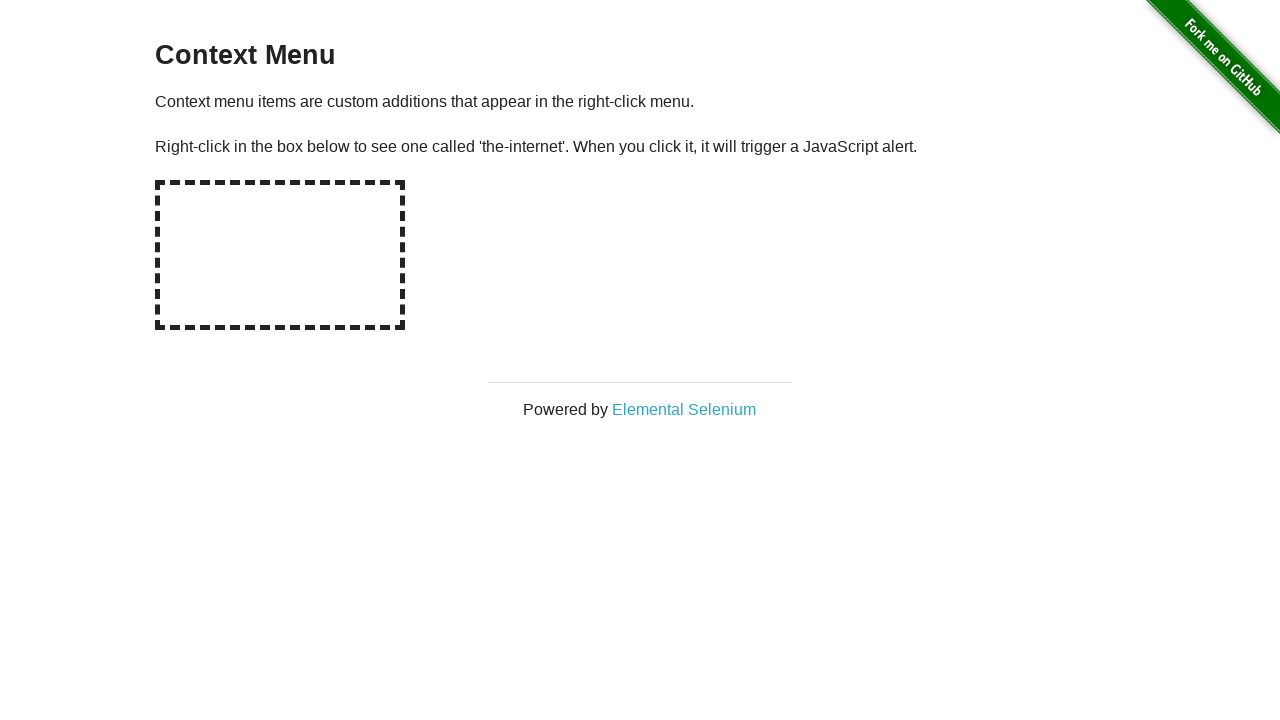

Clicked on Elemental Selenium link at (684, 409) on text='Elemental Selenium'
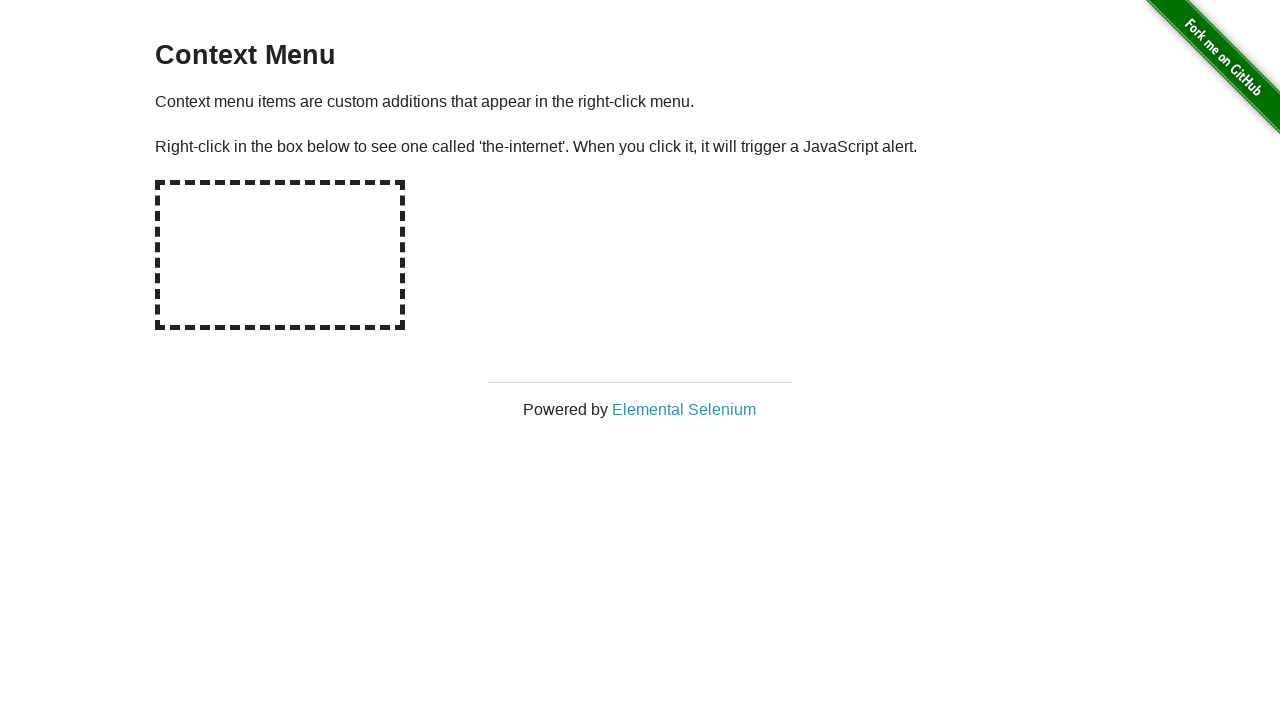

Clicked Elemental Selenium link and waited for new page to open at (684, 409) on text='Elemental Selenium'
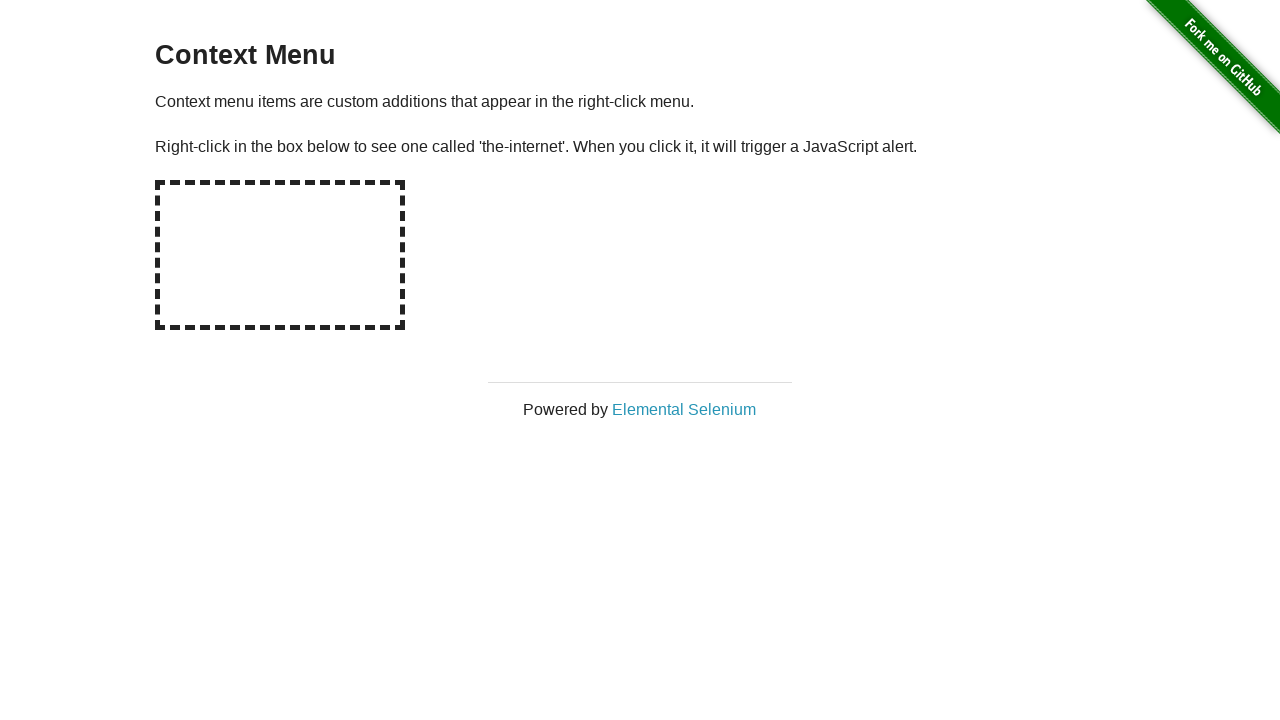

Captured new page/tab reference
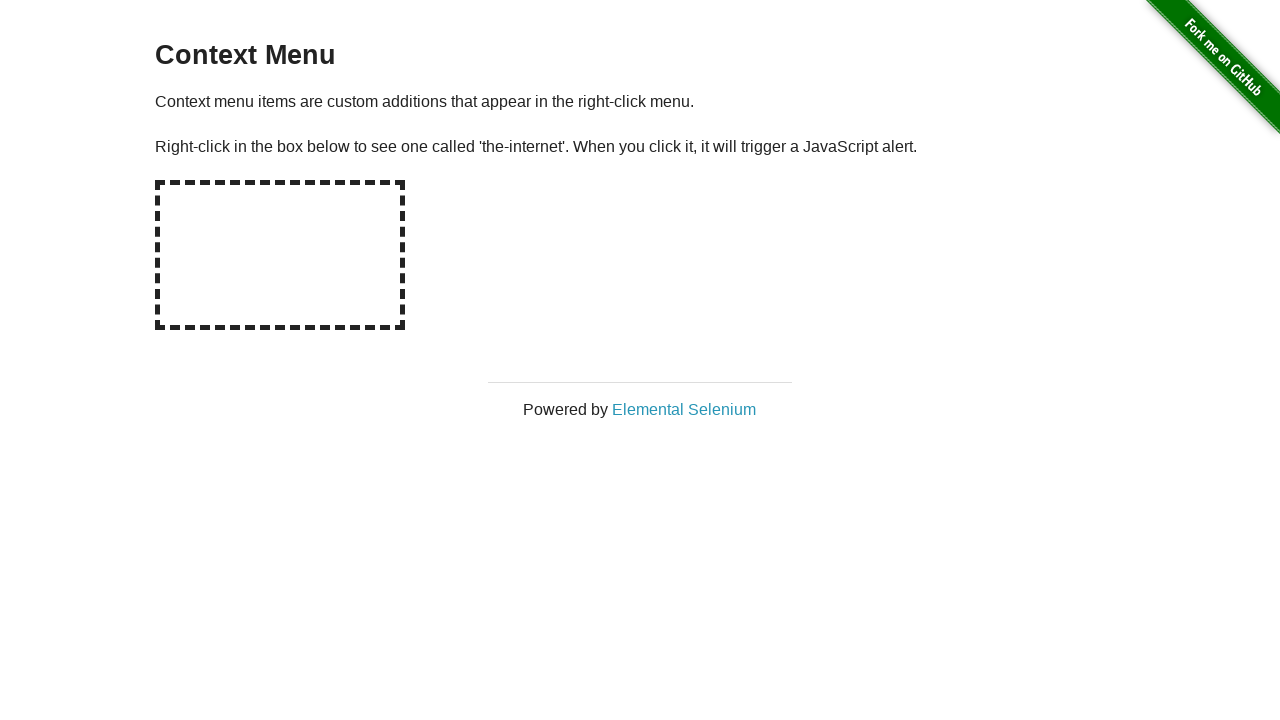

Waited for h1 heading to load on new page
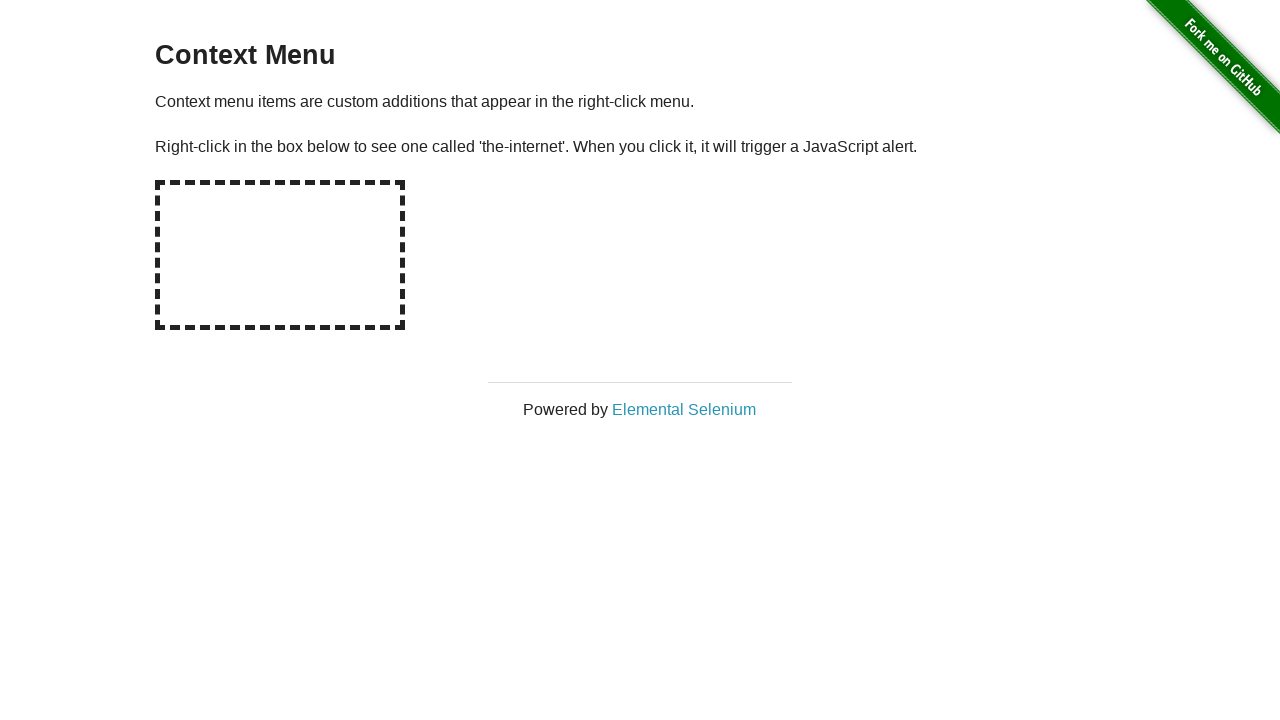

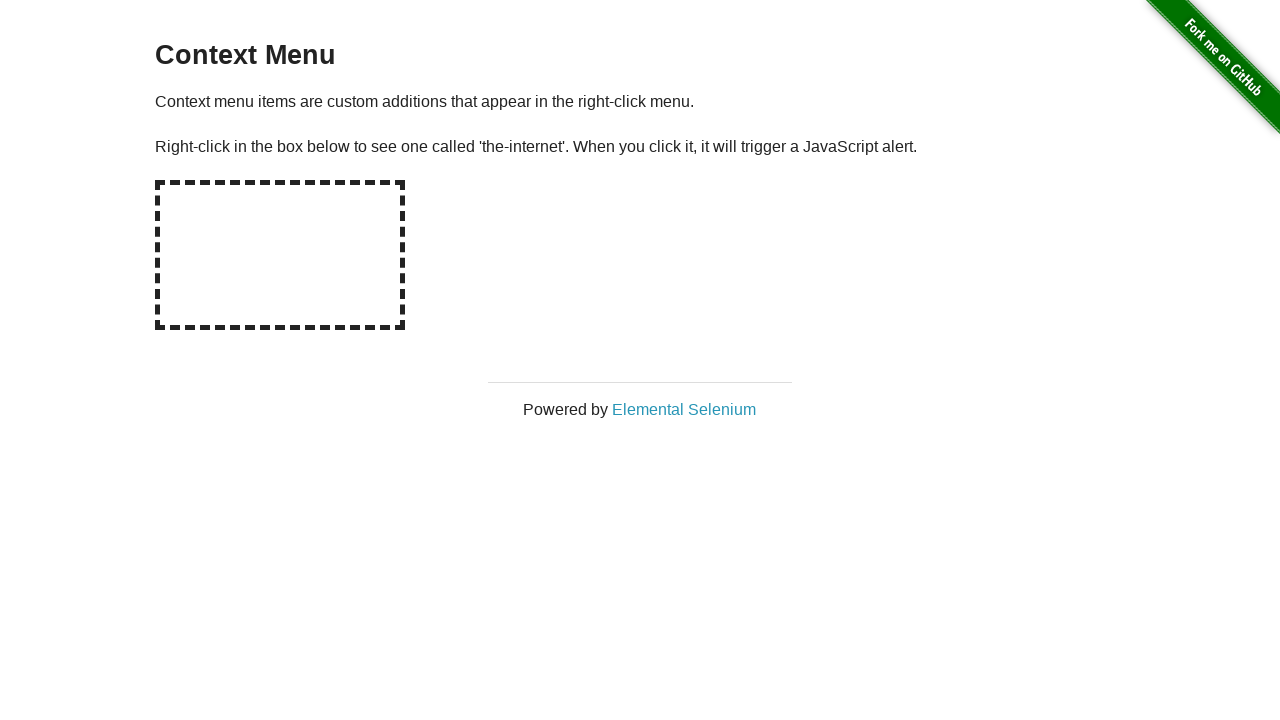